Tests mobile responsiveness on iPhone 12 viewport by checking horizontal scroll behavior and taking a screenshot

Starting URL: https://dev.voice-korea.com/en/

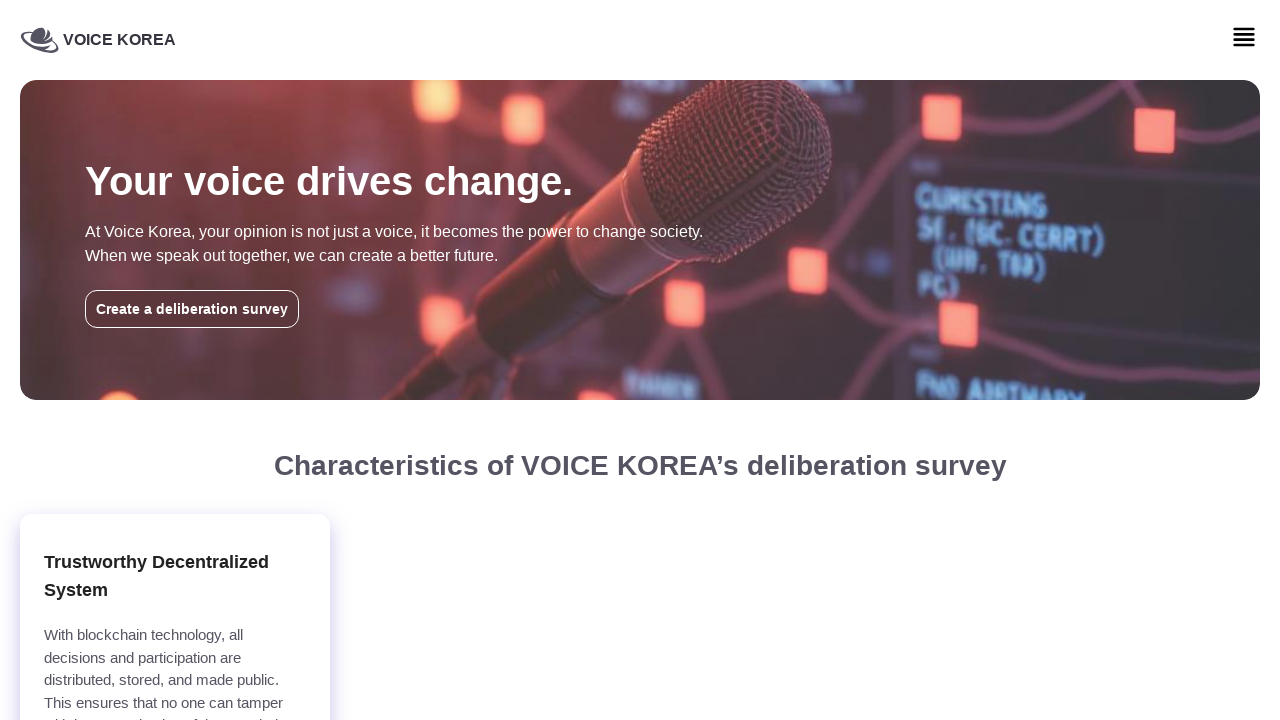

Set viewport to iPhone 12 dimensions (390x844)
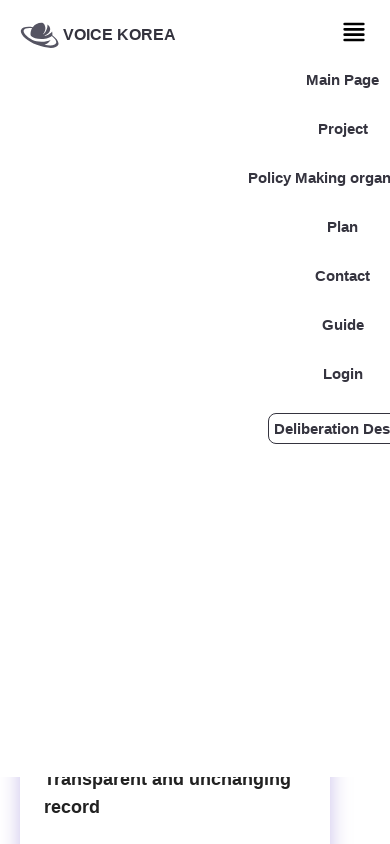

Reloaded page with new iPhone 12 viewport
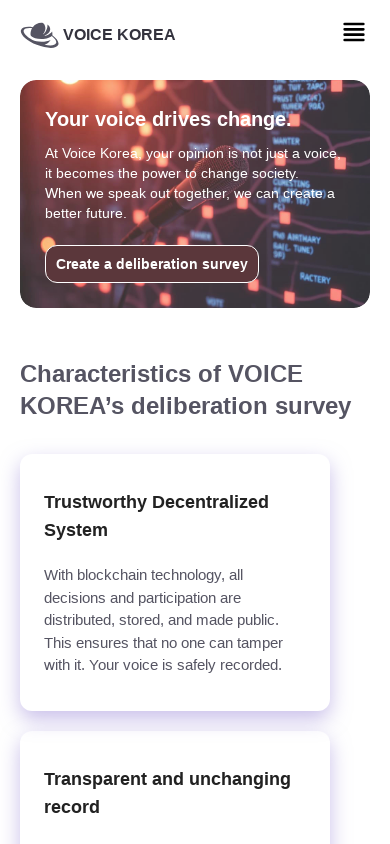

Checked for horizontal scroll behavior - scrollWidth > clientWidth: False
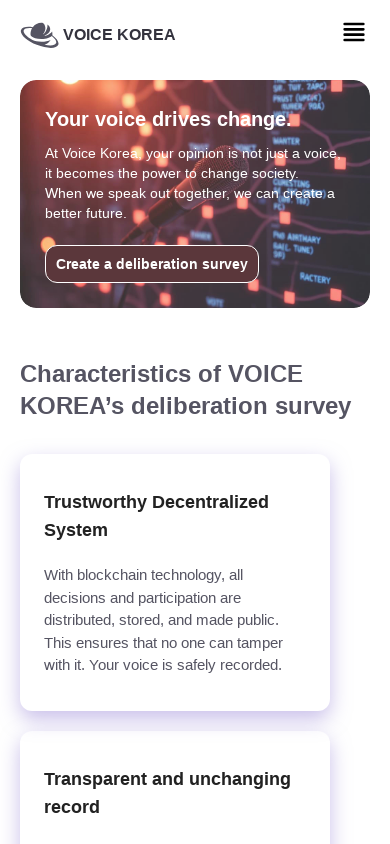

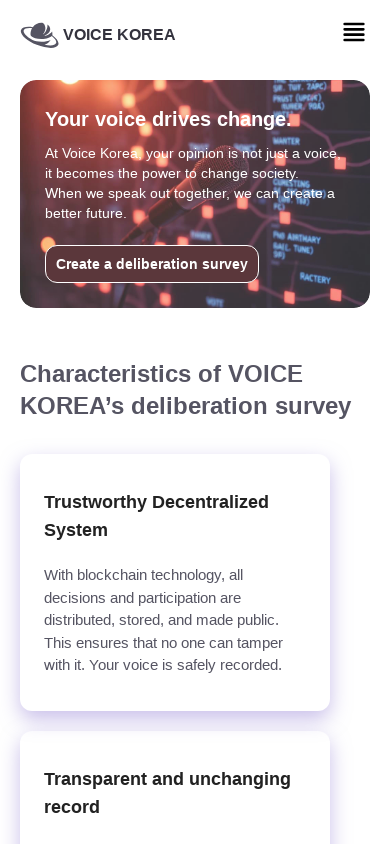